Tests the text box form on DemoQA by filling in all fields (name, email, current address, permanent address) and submitting the form, then verifying the output displays correctly

Starting URL: https://demoqa.com/text-box

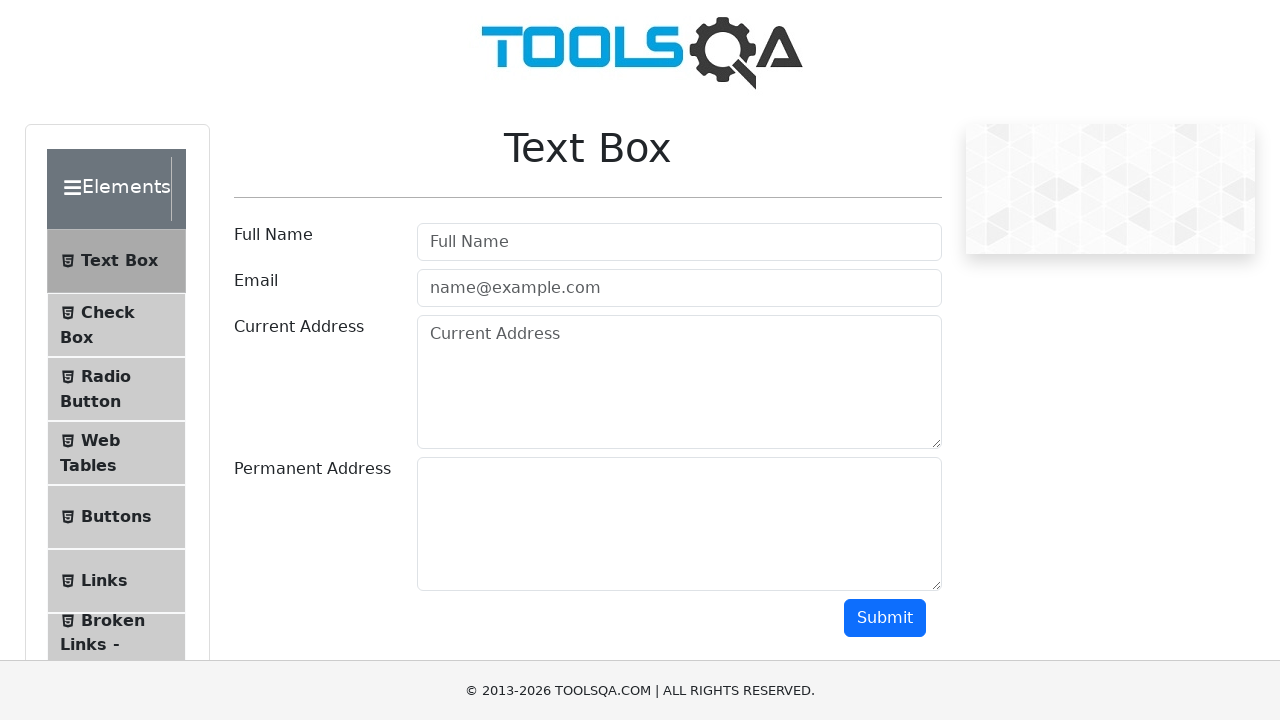

Filled user name field with 'Maxim' on input#userName
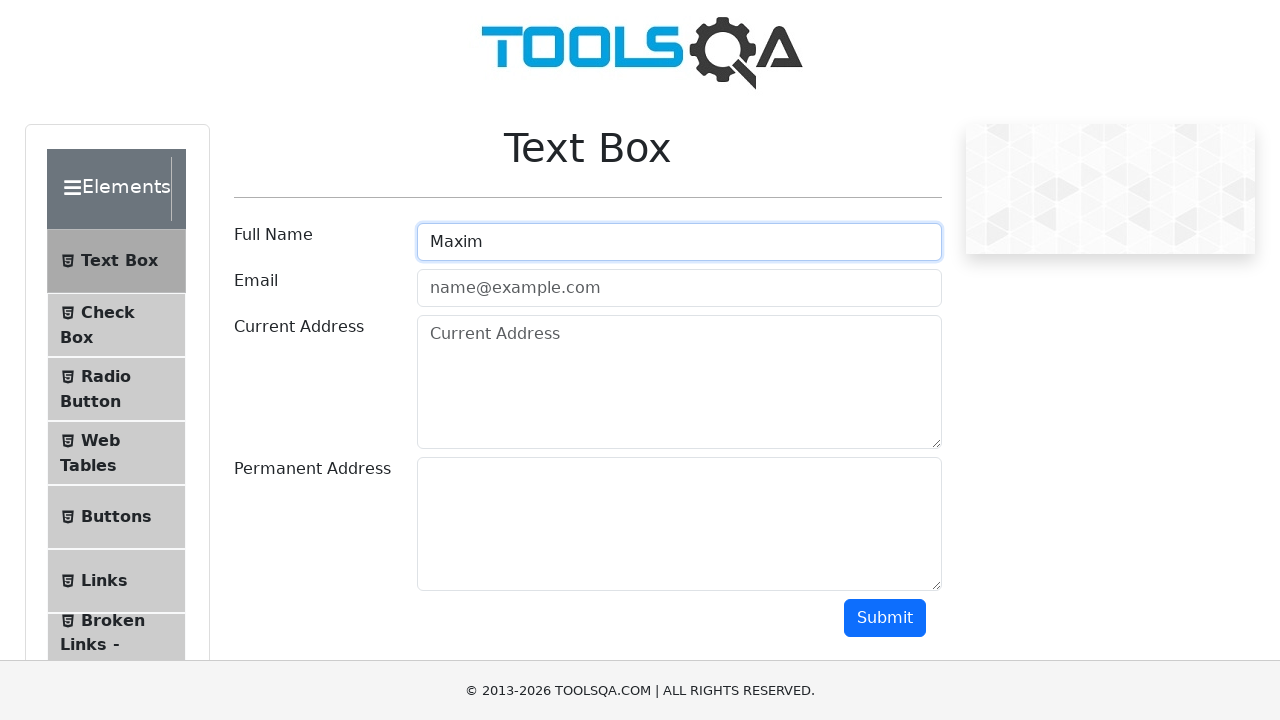

Filled email field with 'max@yandex.ru' on input#userEmail
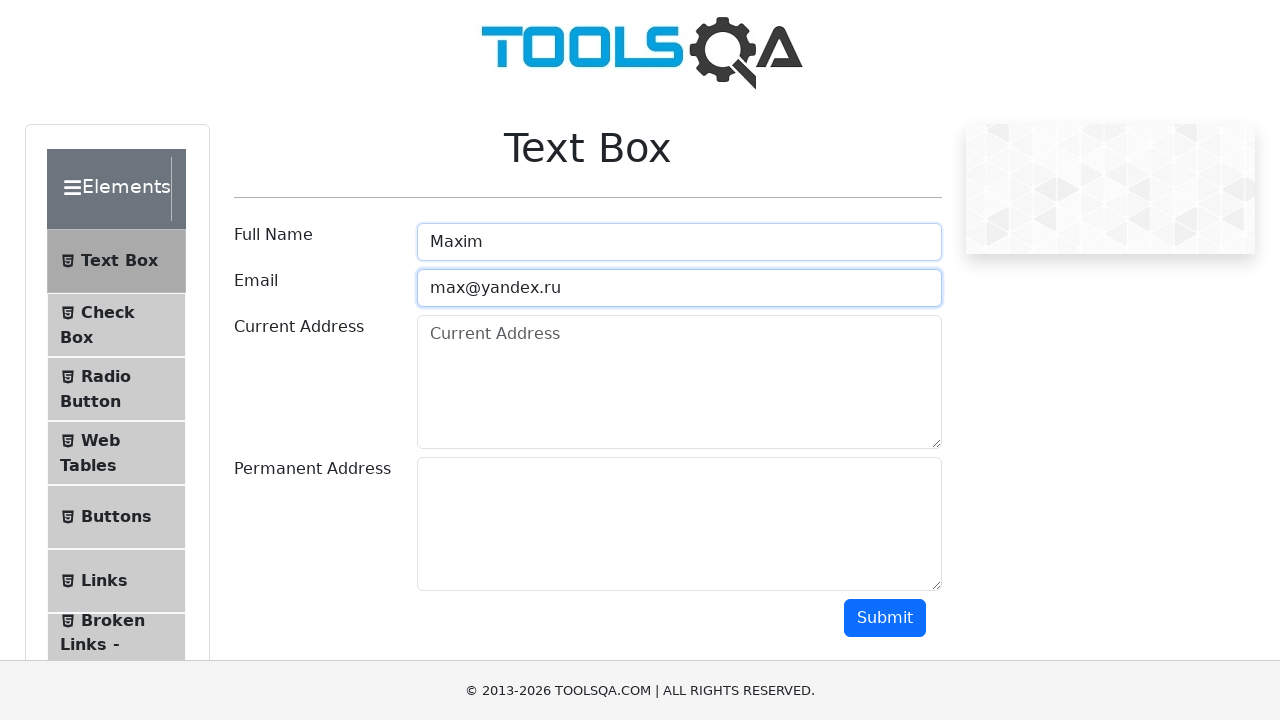

Filled current address field with 'Kursk' on textarea#currentAddress
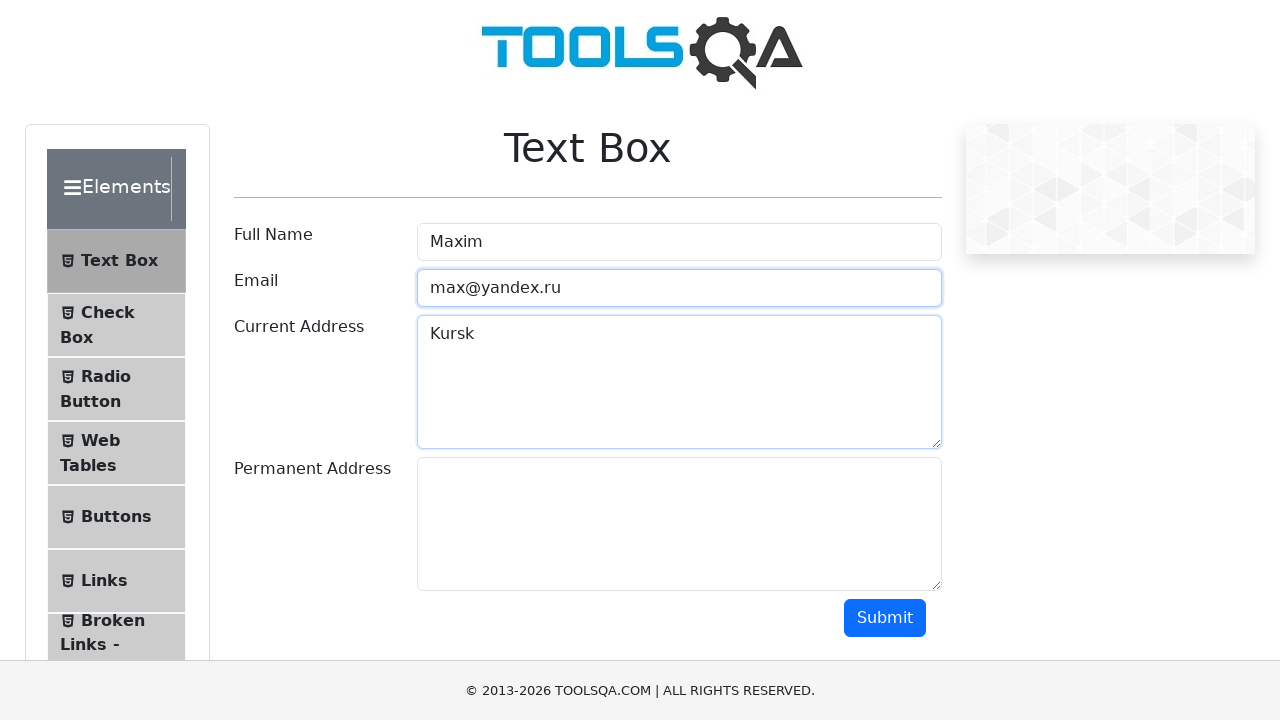

Filled permanent address field with 'Kursk' on textarea#permanentAddress
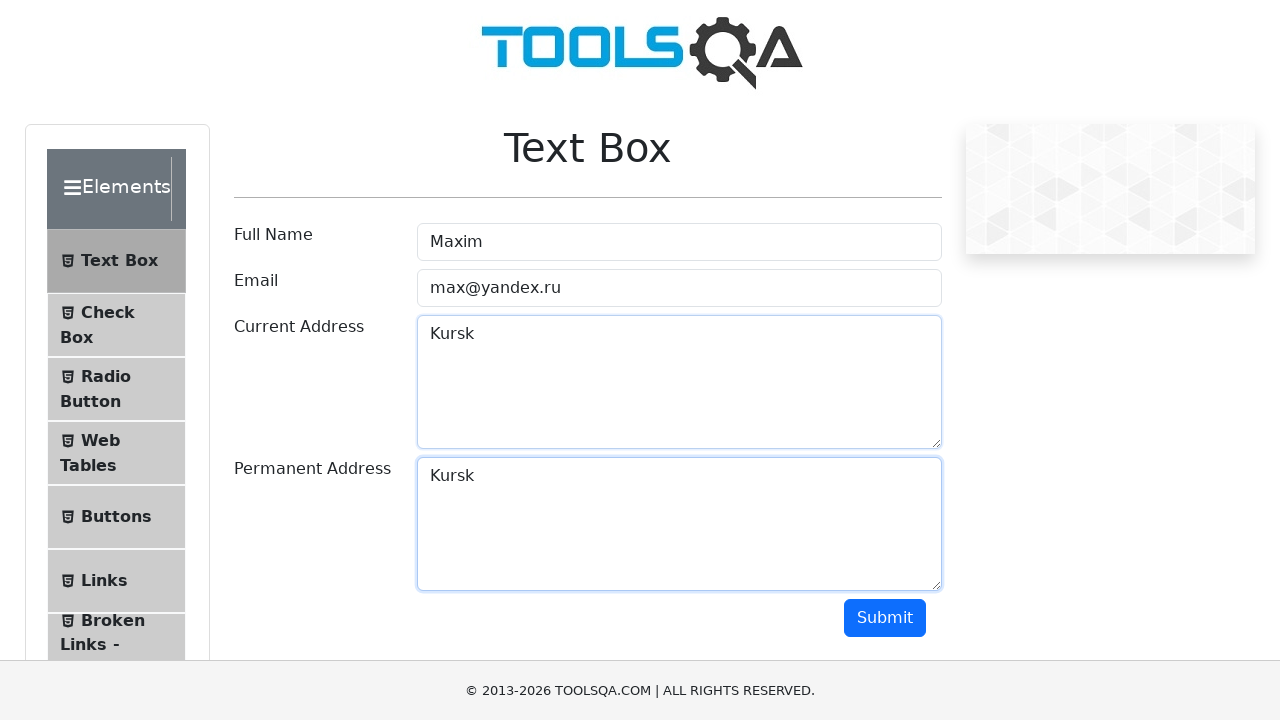

Located submit button
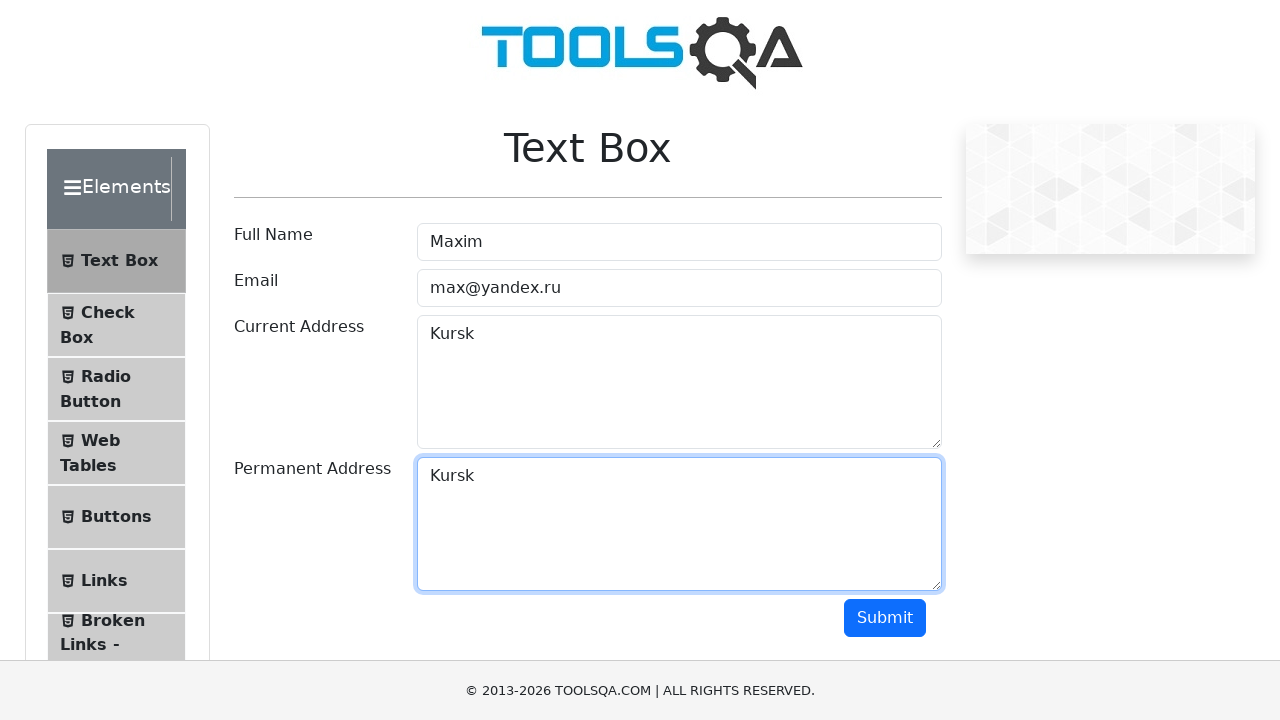

Scrolled submit button into view
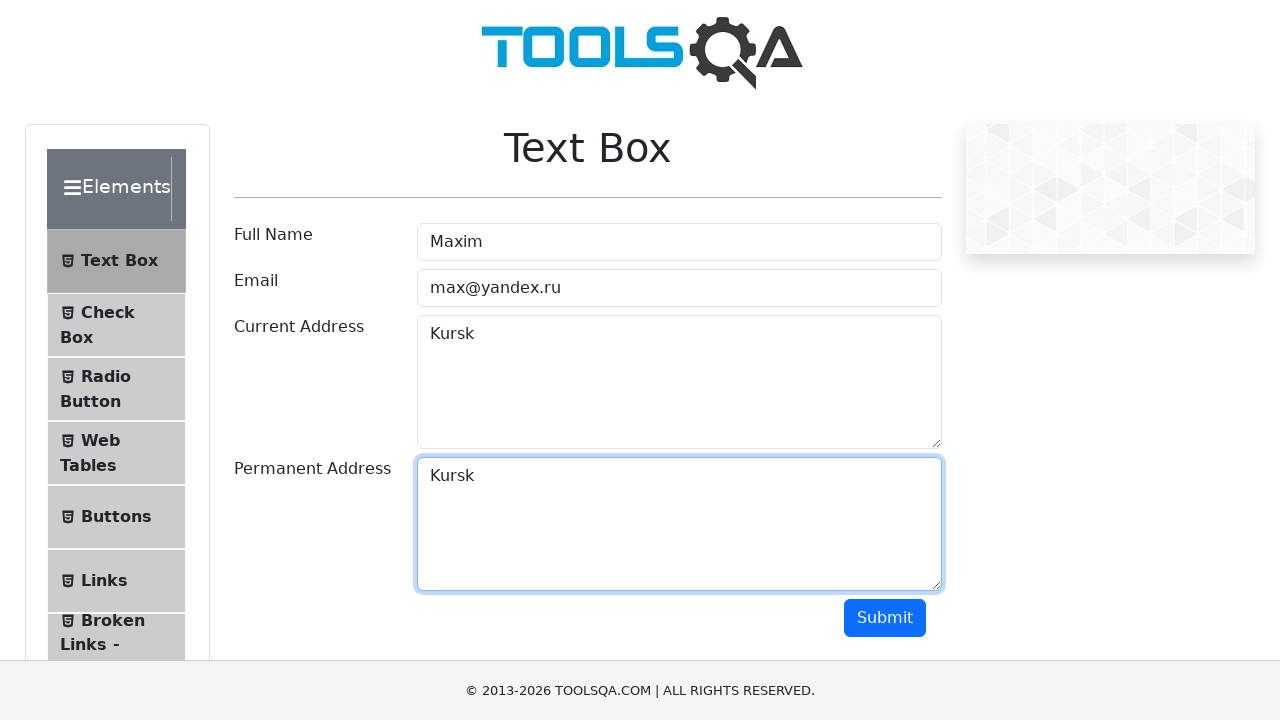

Clicked submit button to submit the form at (885, 618) on button#submit
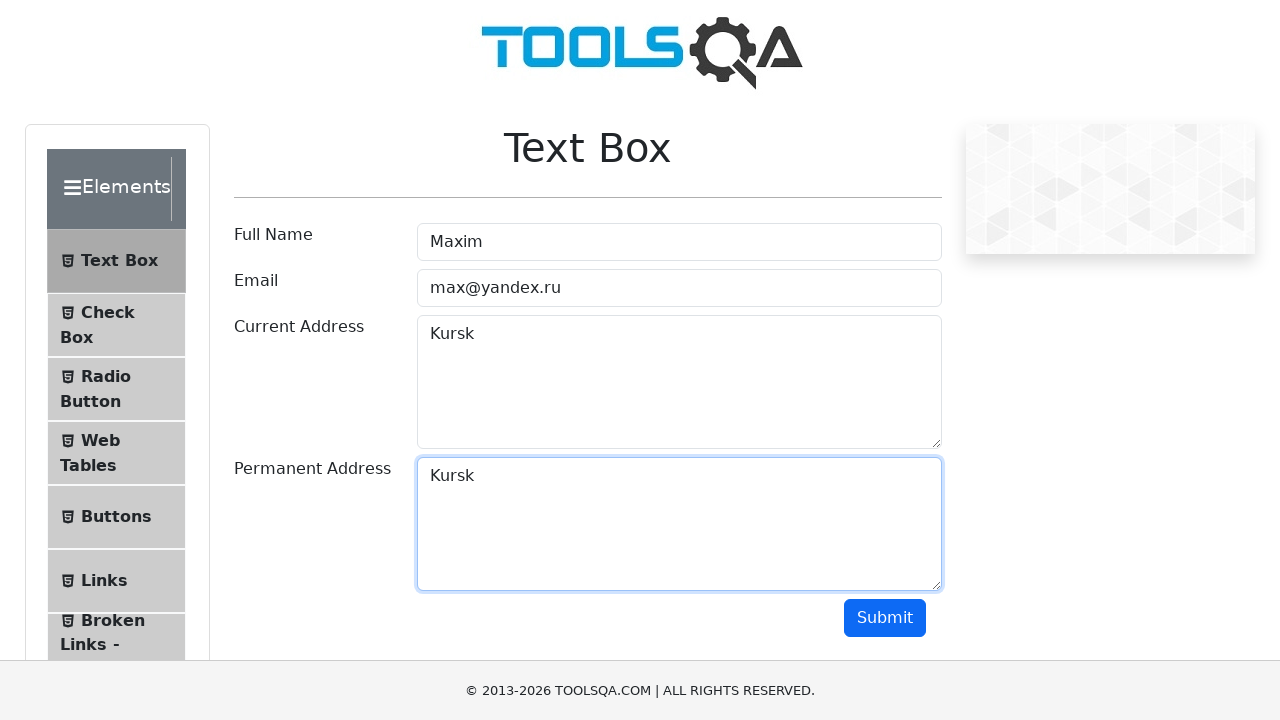

Output text appeared with name field
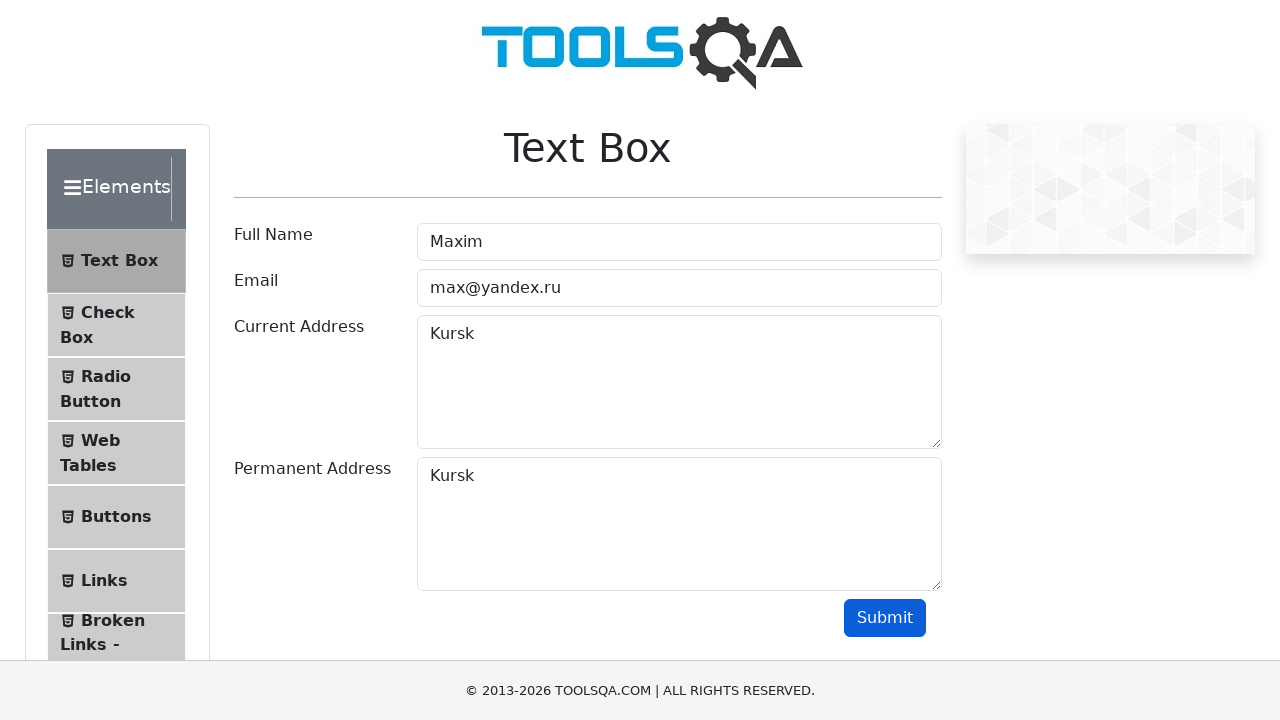

Verified email output displays 'Email:max@yandex.ru' correctly
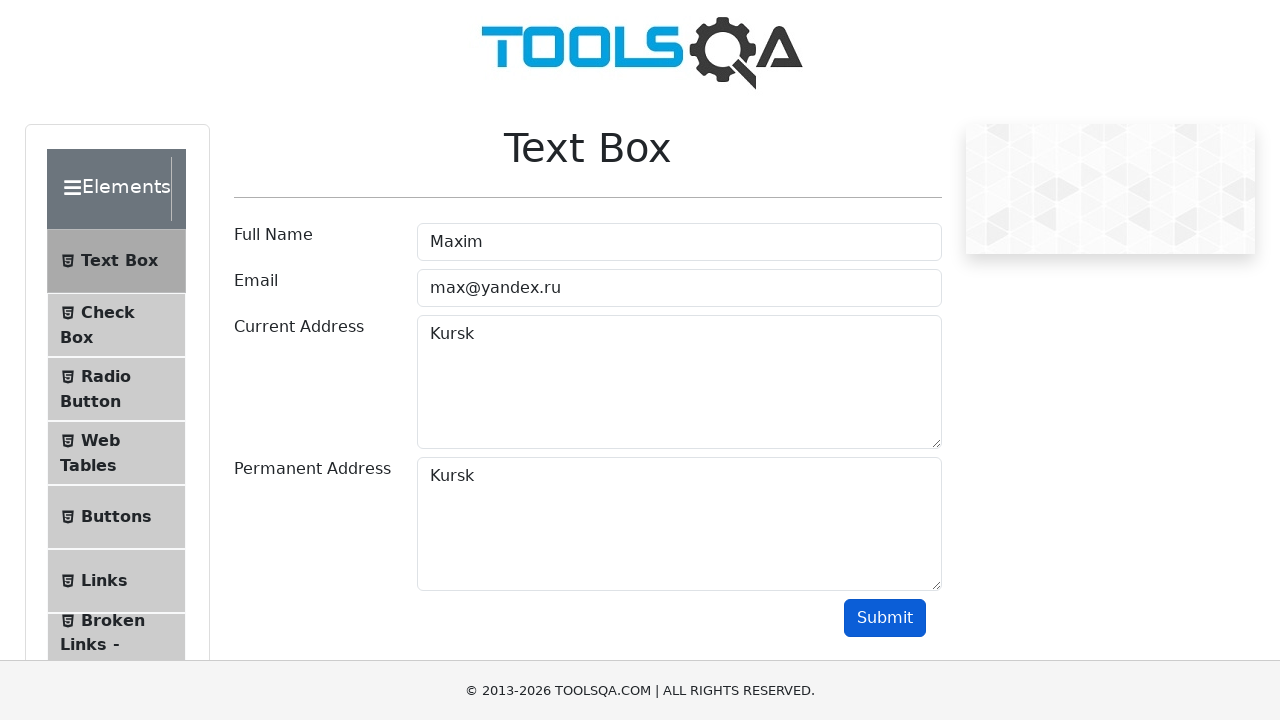

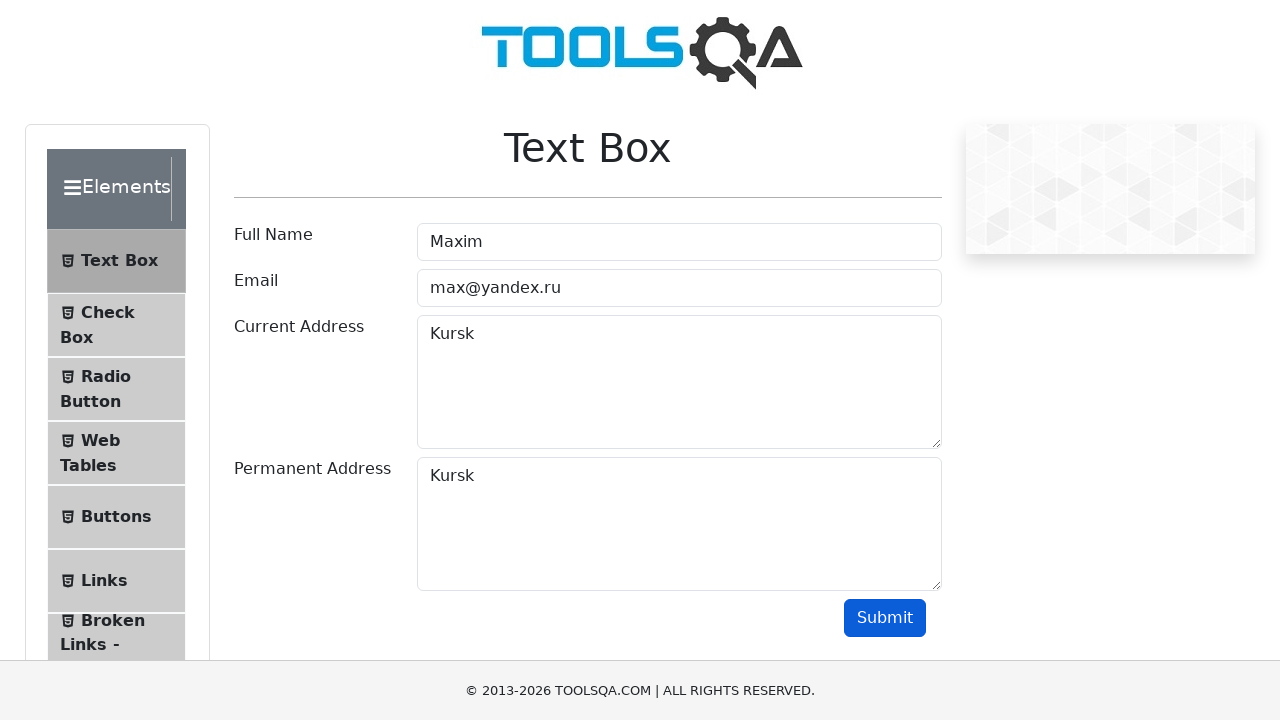